Tests alert handling by clicking a button that triggers a simple alert and interacting with it

Starting URL: https://selenium08.blogspot.com/2019/07/alert-test.html

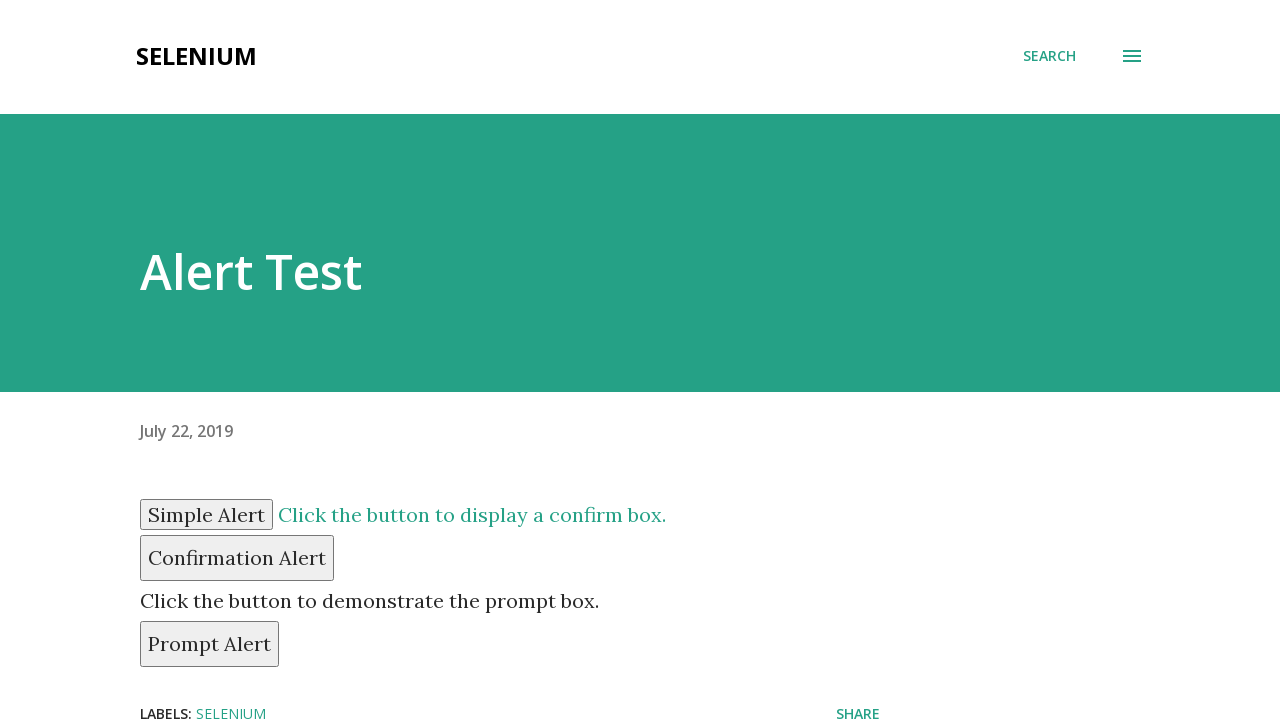

Clicked the simple alert button at (206, 514) on input#simple
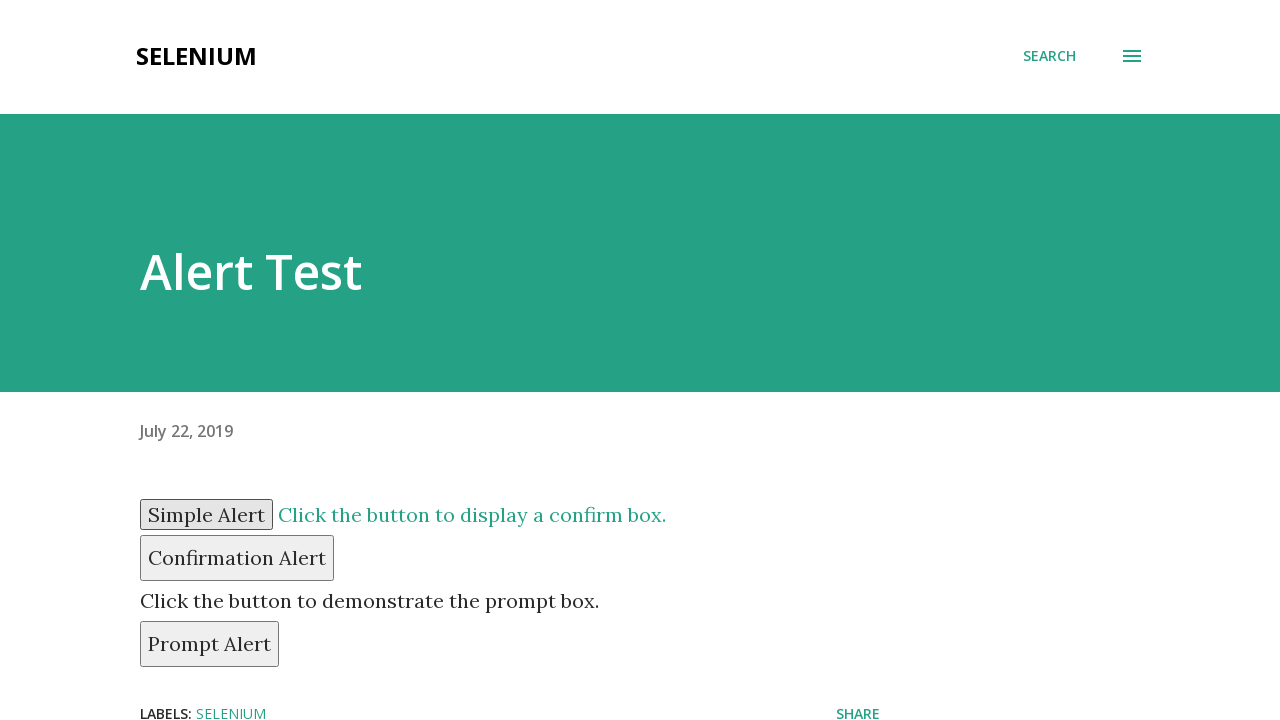

Set up dialog handler to accept alerts
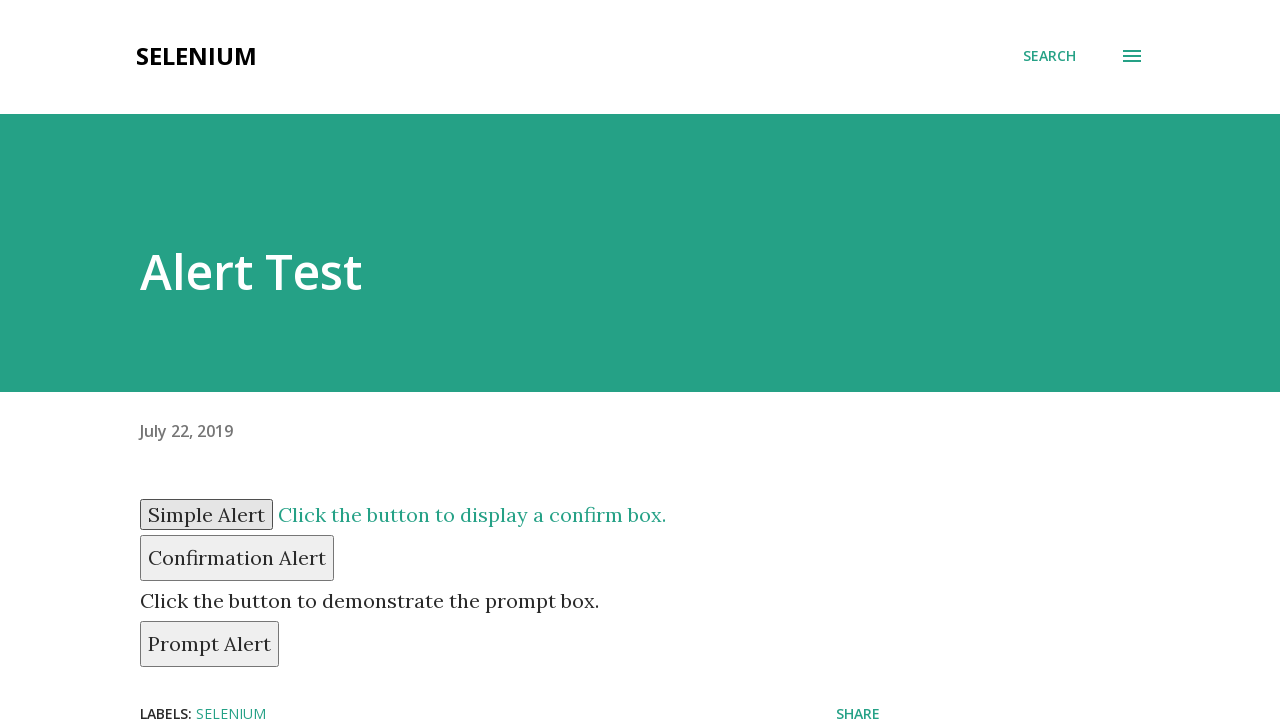

Registered custom dialog handler to capture and accept alert text
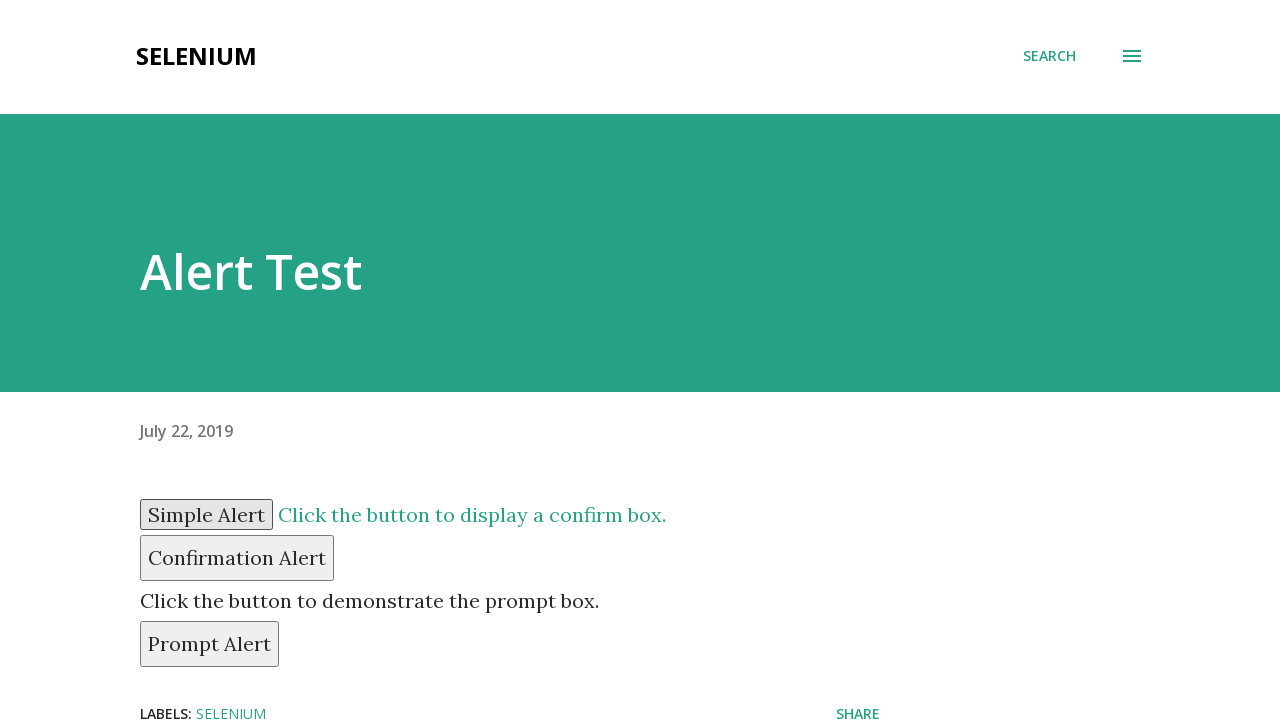

Clicked the simple alert button again to trigger alert with custom handler at (206, 514) on input#simple
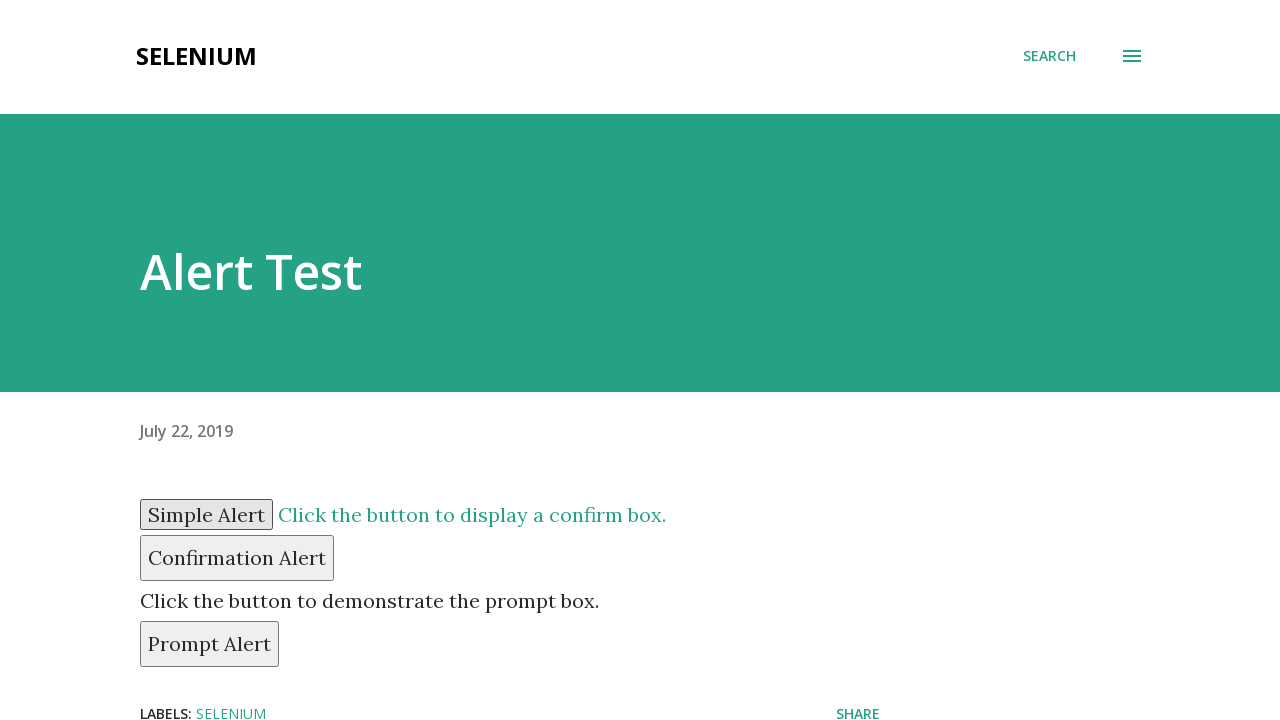

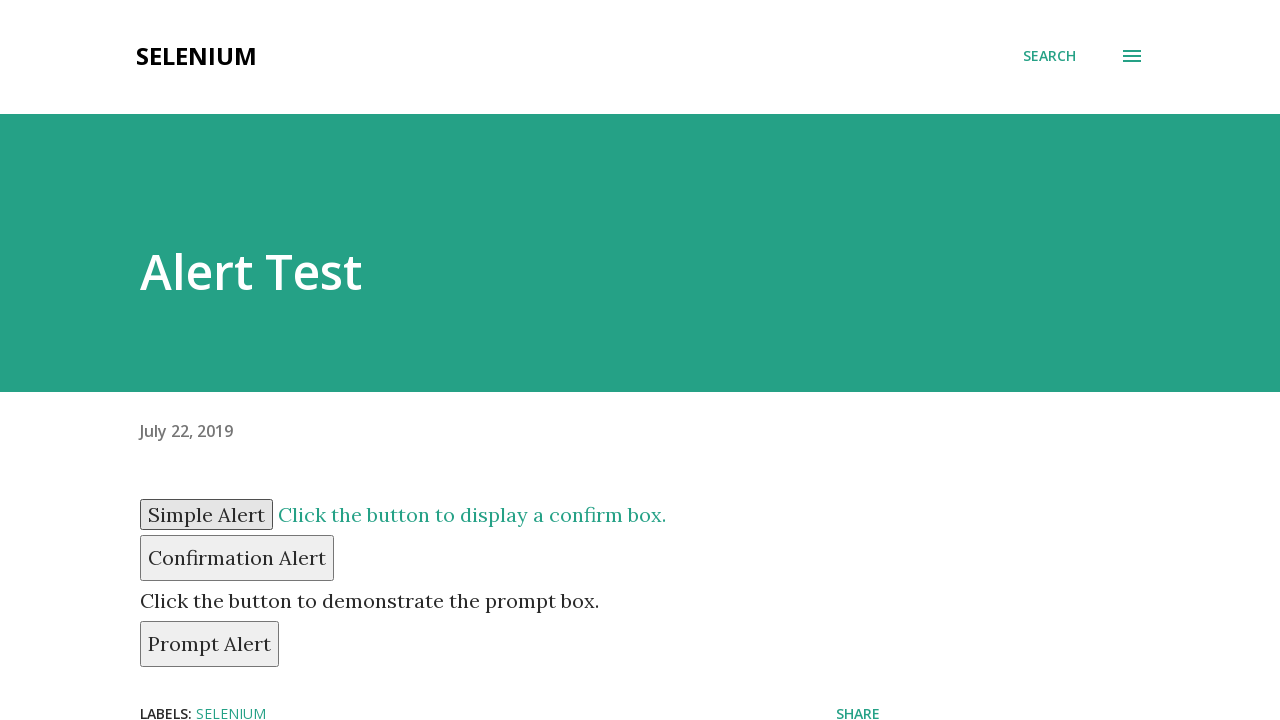